Verifies that the text inside an iframe matches "This is a sample page" on the demoqa frames page

Starting URL: https://demoqa.com/frames

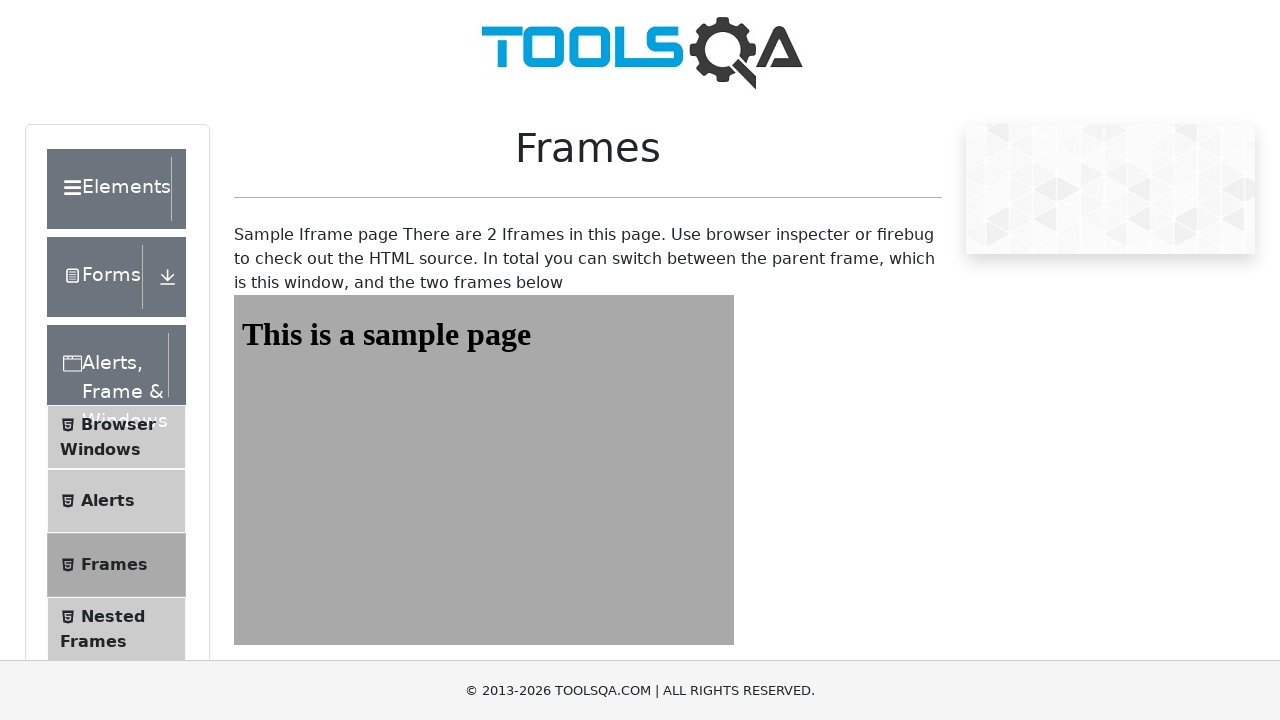

Navigated to DemoQA frames page
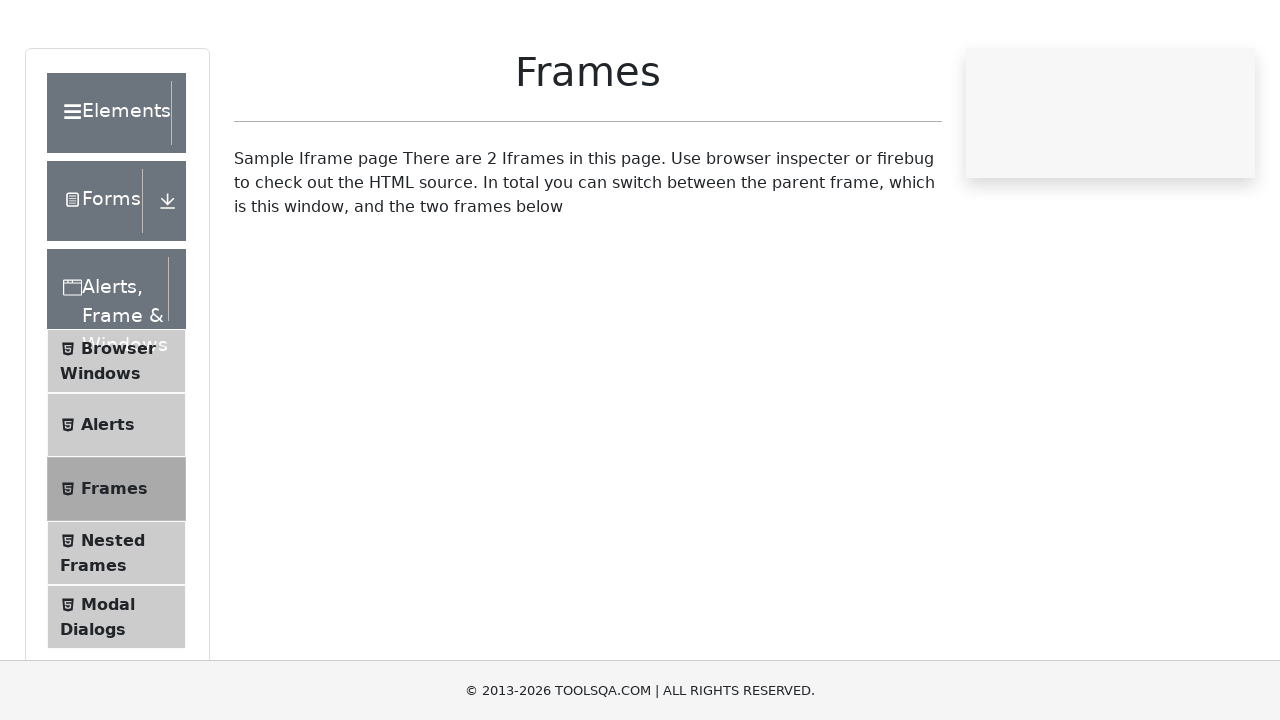

Located frame1 iframe element
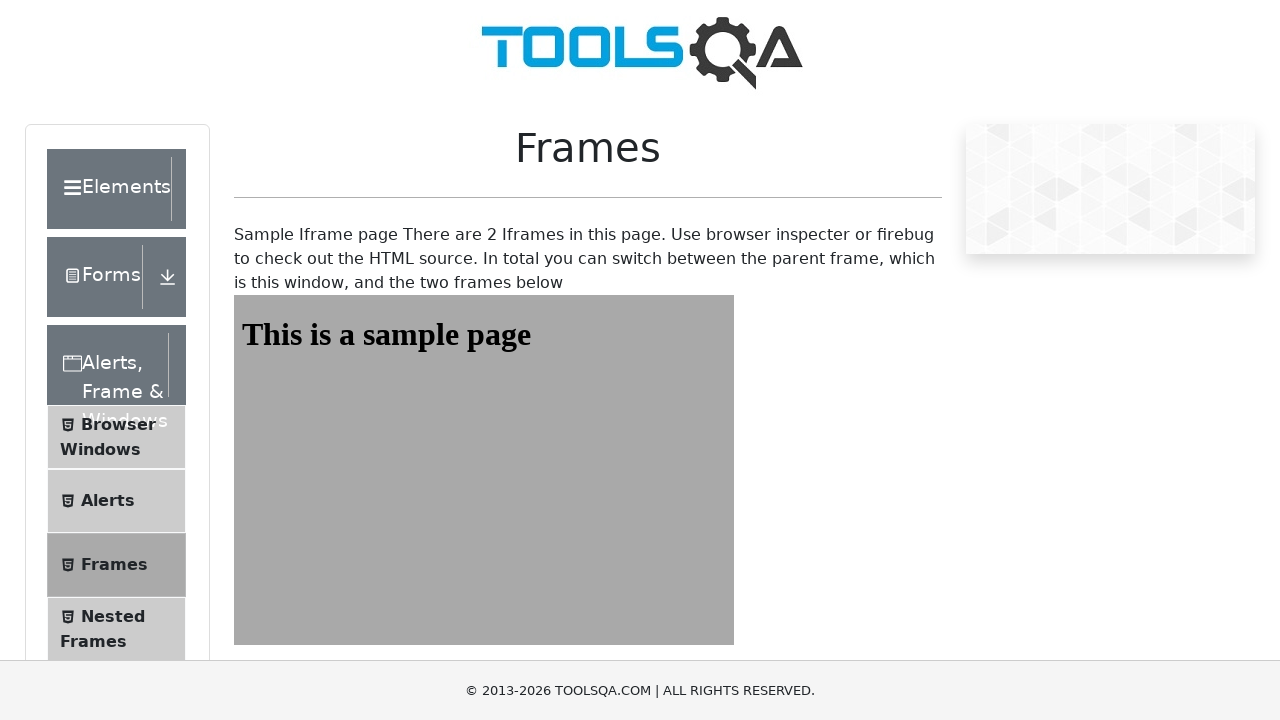

Located sample heading element inside frame1
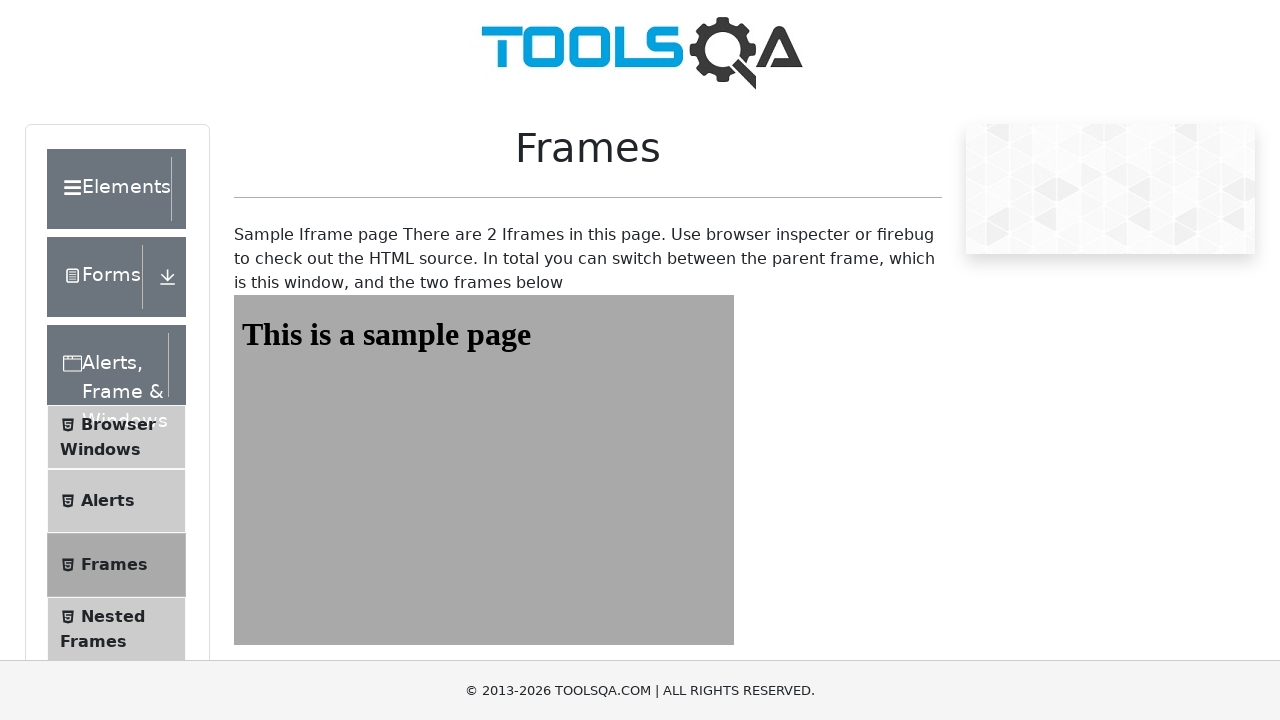

Verified iframe text matches 'This is a sample page'
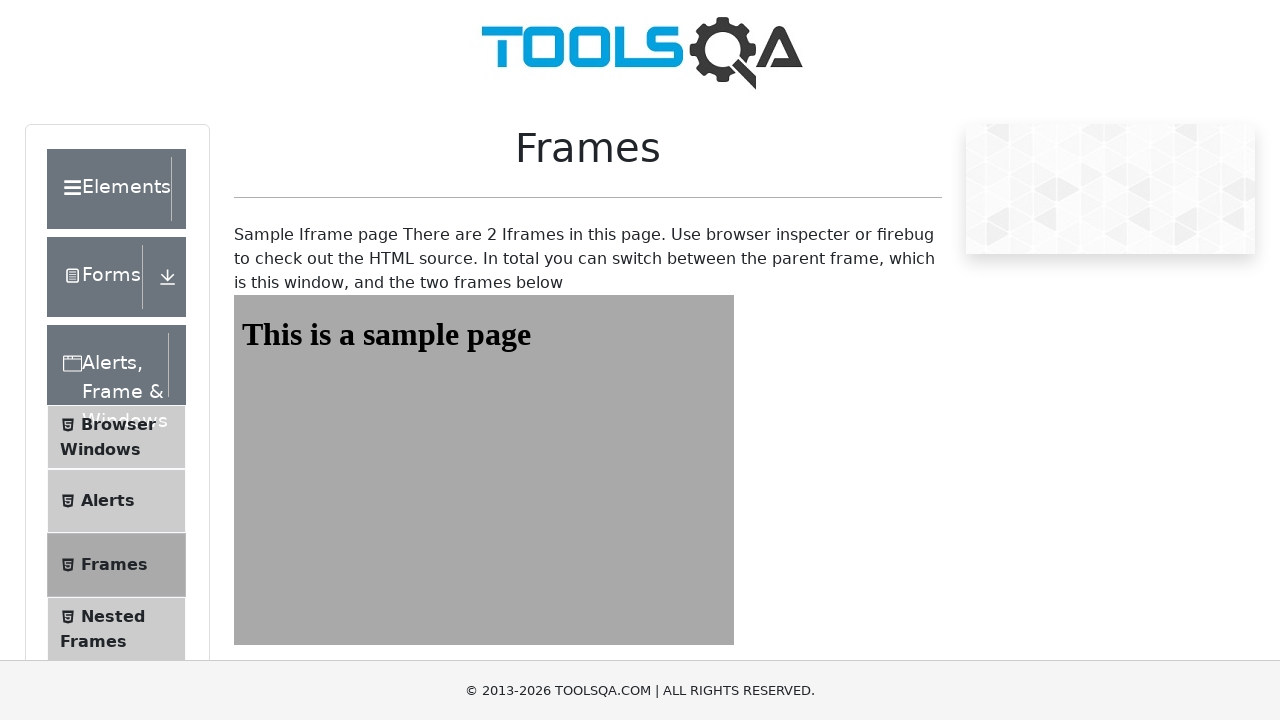

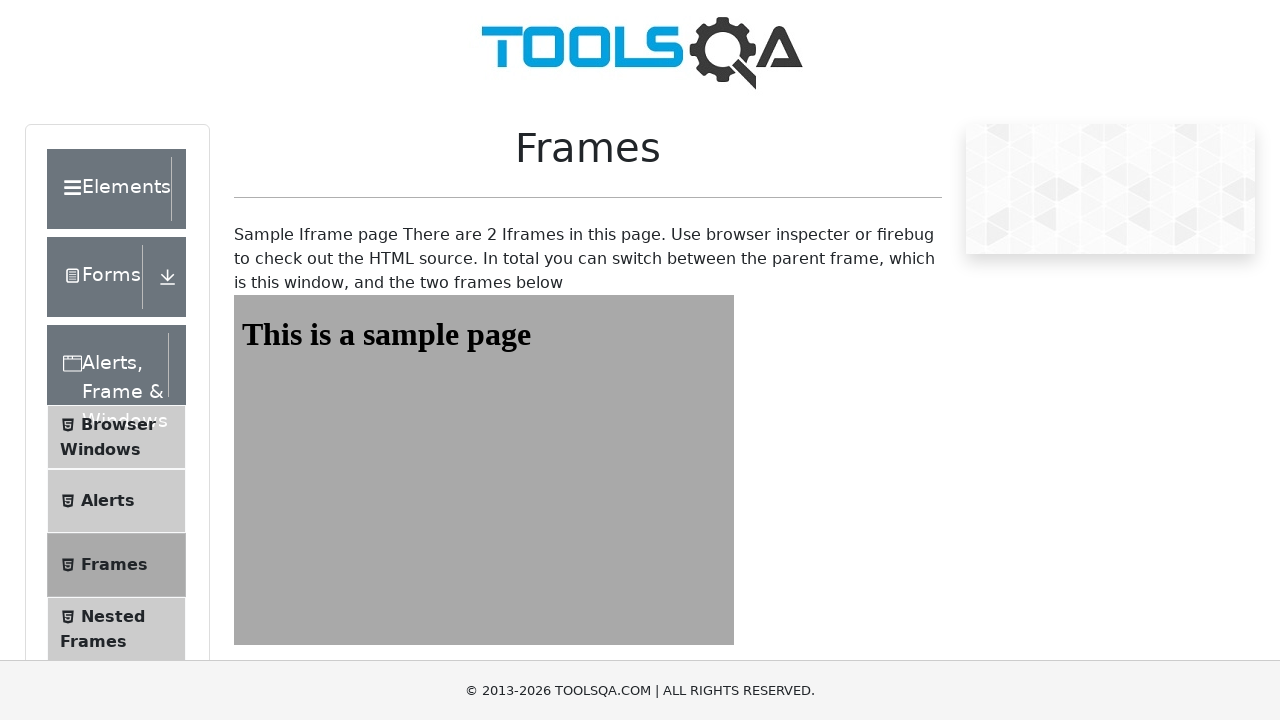